Tests checkbox functionality by navigating to Checkboxes page and toggling both checkboxes through multiple click combinations.

Starting URL: https://the-internet.herokuapp.com/

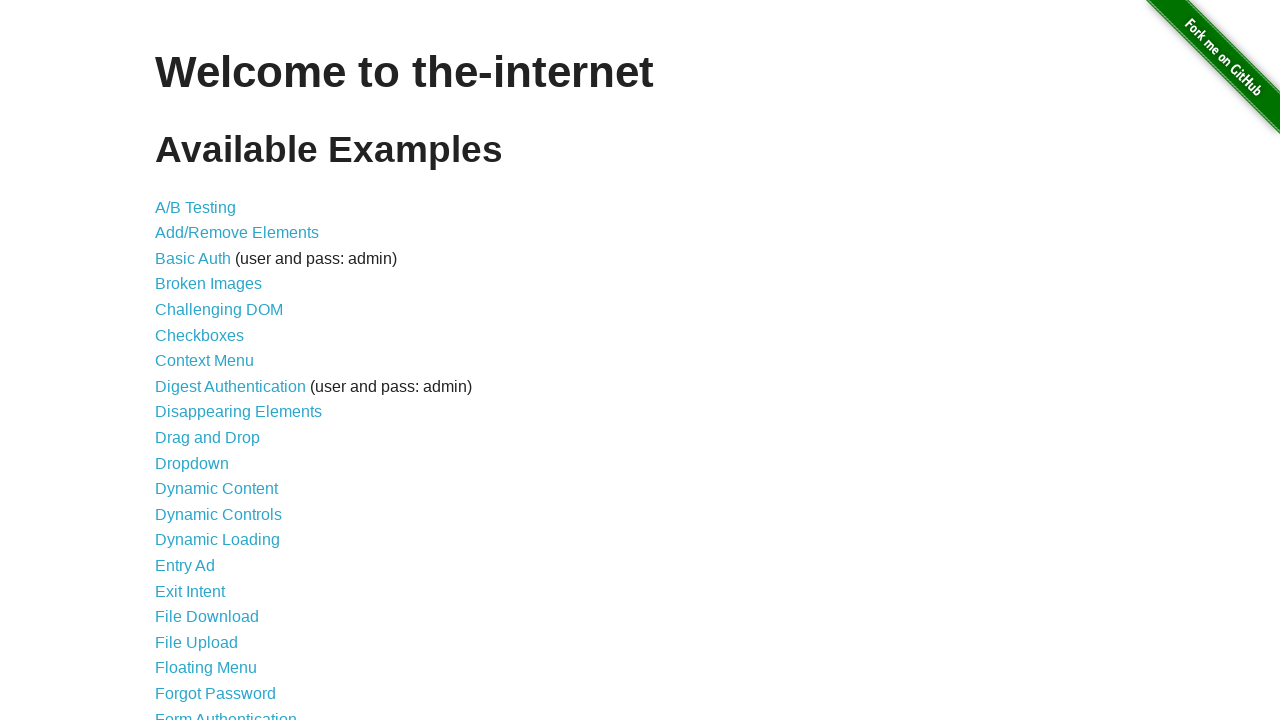

Clicked on Checkboxes link at (200, 335) on xpath=//*[contains(text(),'Checkboxes')]
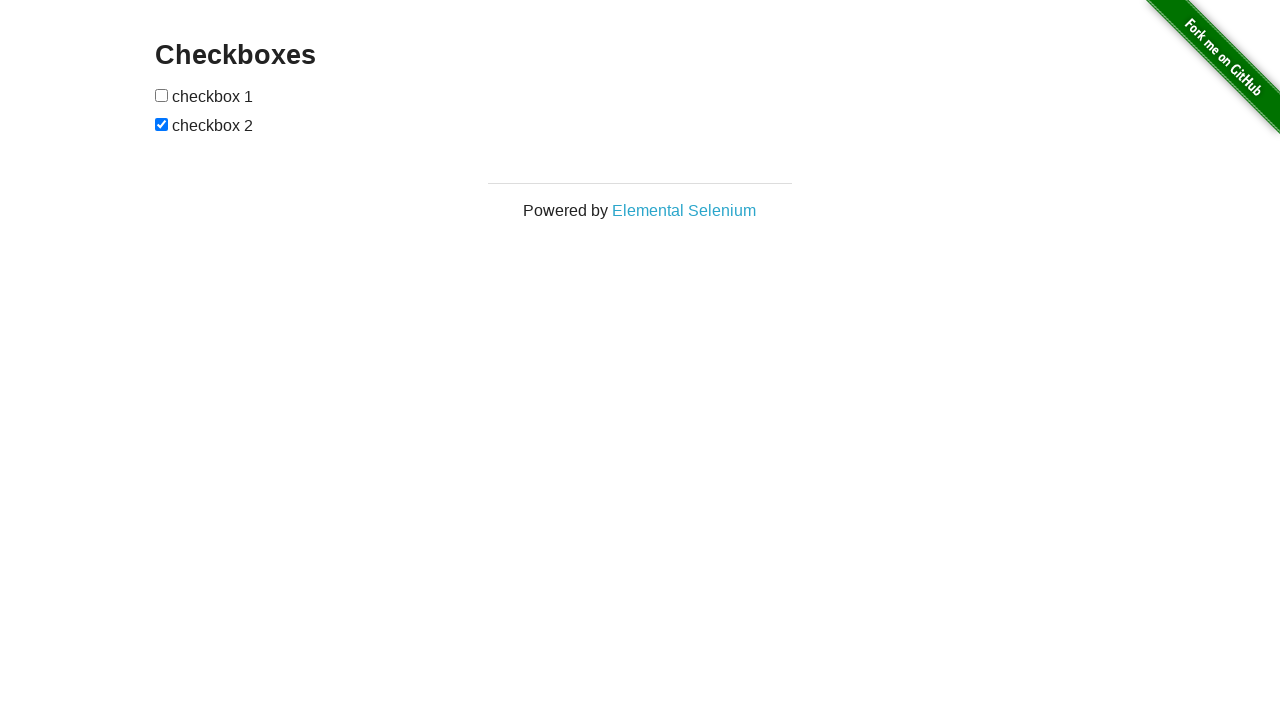

Navigated to Checkboxes page
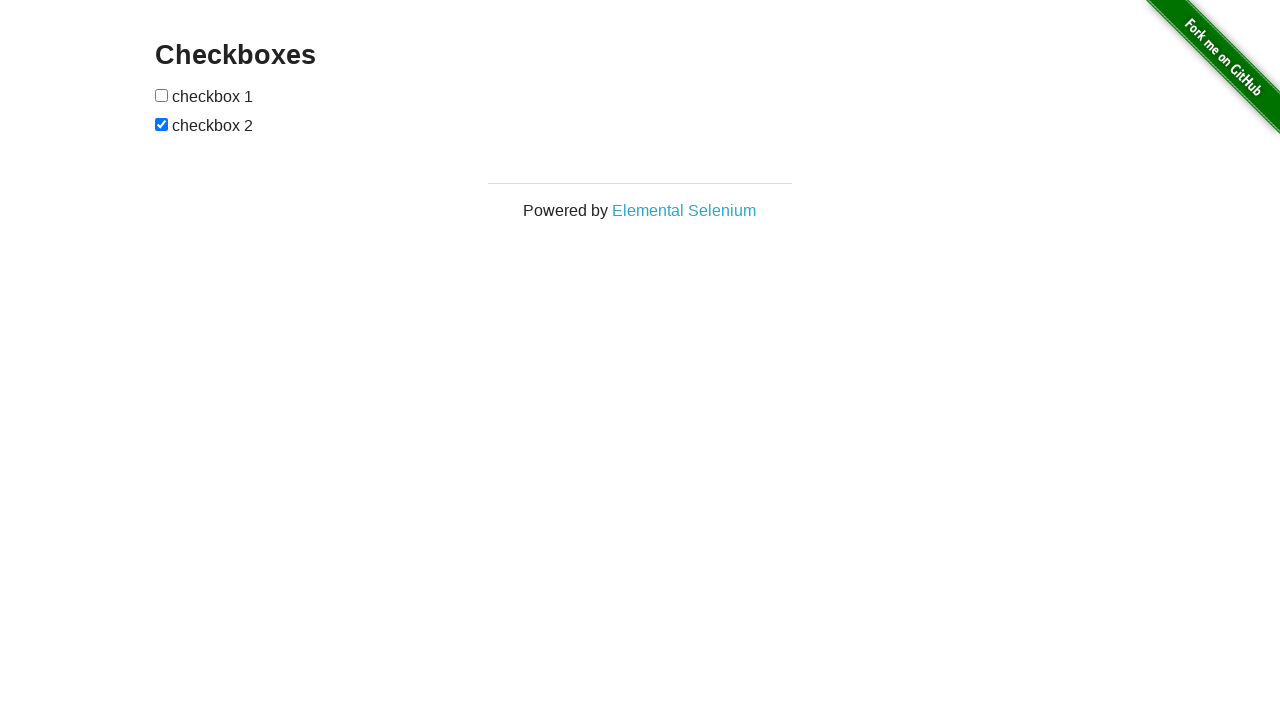

Page title loaded
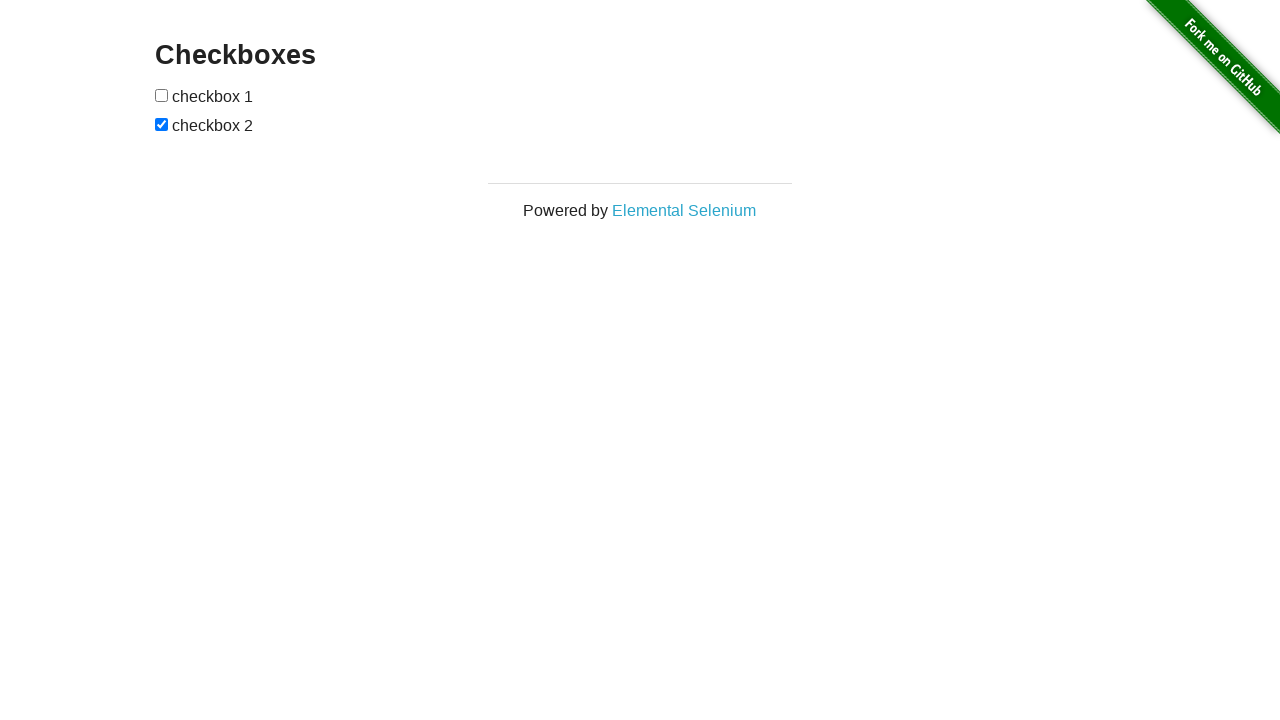

Clicked checkbox 2 to uncheck it at (162, 124) on (//form[@id='checkboxes']/input)[2]
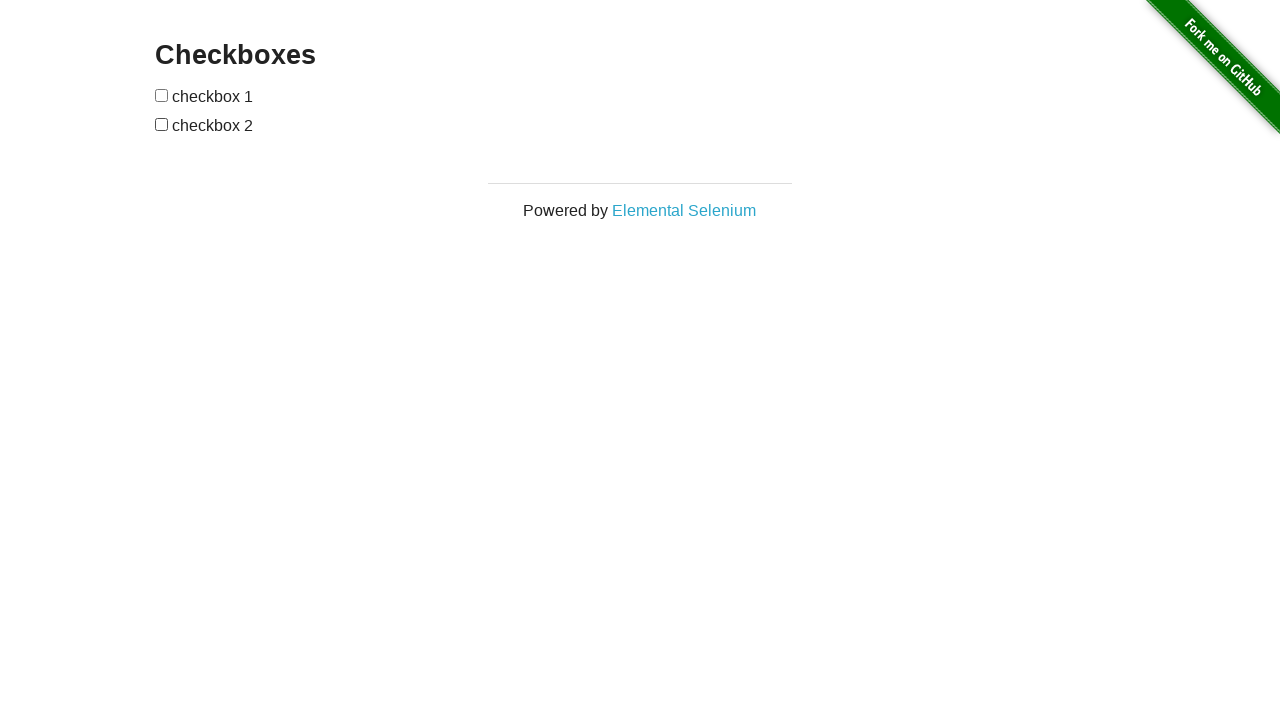

Clicked checkbox 1 to check it at (162, 95) on (//form[@id='checkboxes']/input)[1]
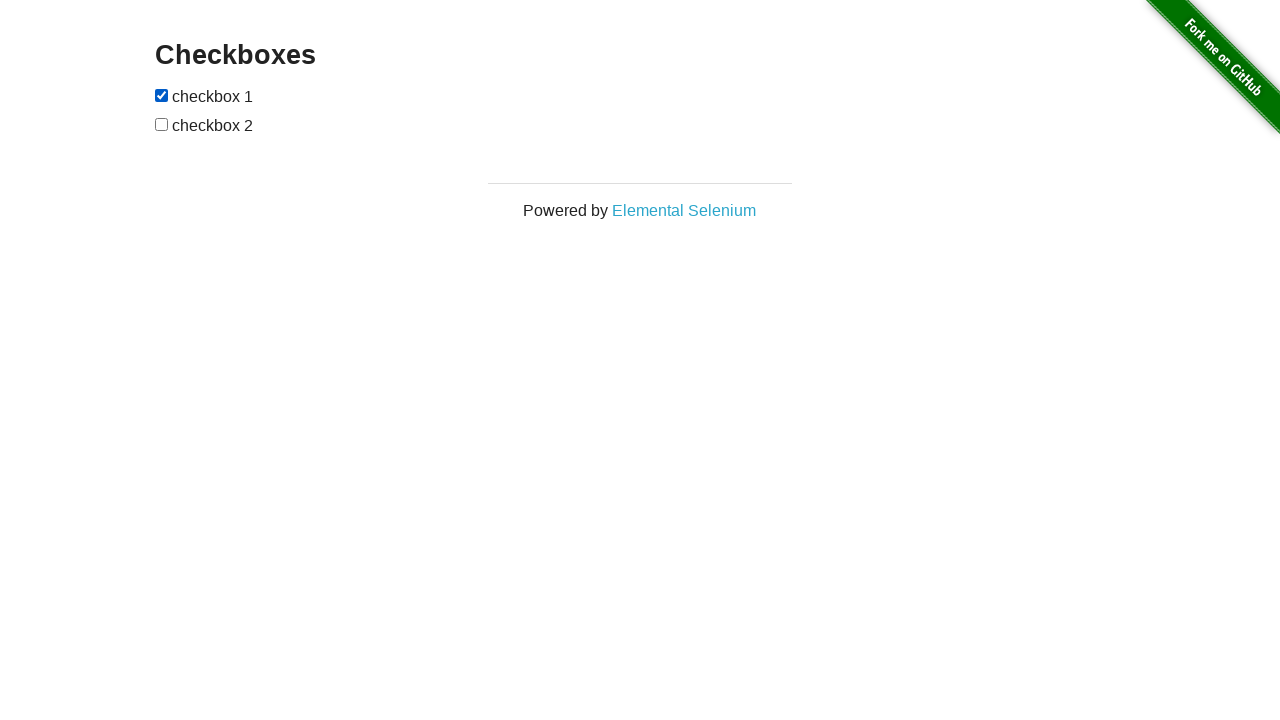

Clicked checkbox 2 to check it at (162, 124) on (//form[@id='checkboxes']/input)[2]
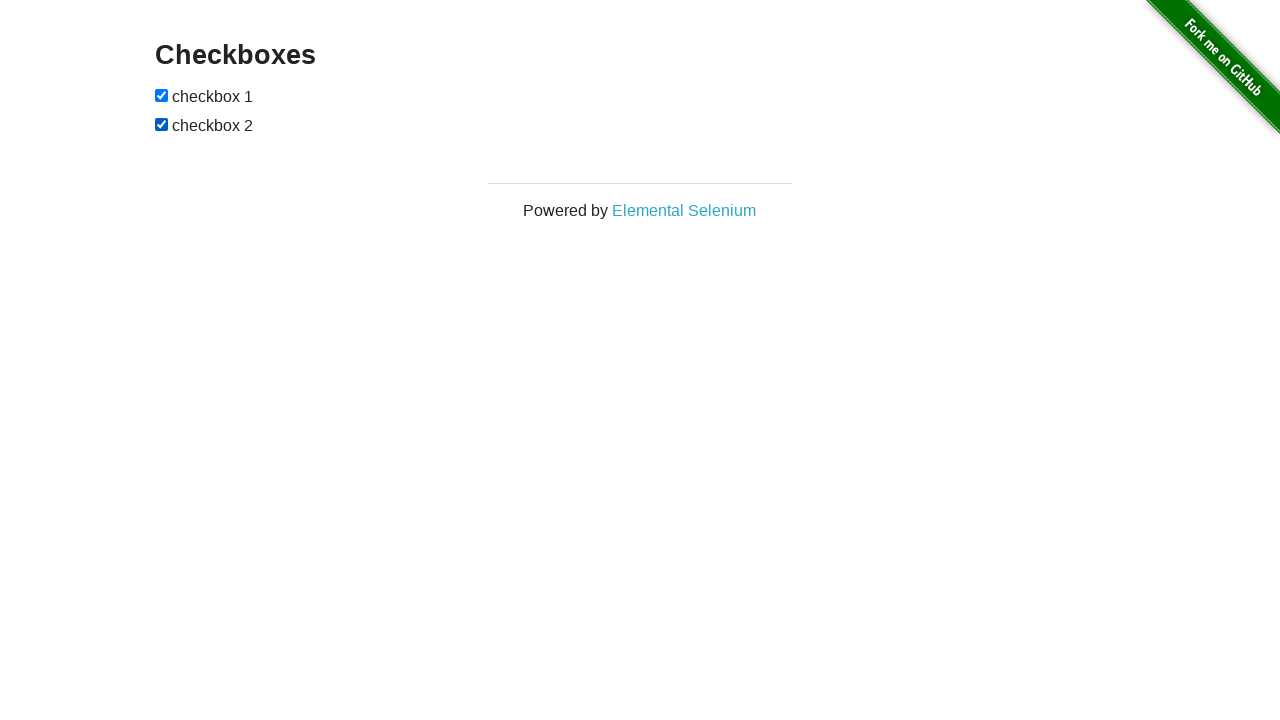

Clicked checkbox 1 to uncheck it at (162, 95) on (//form[@id='checkboxes']/input)[1]
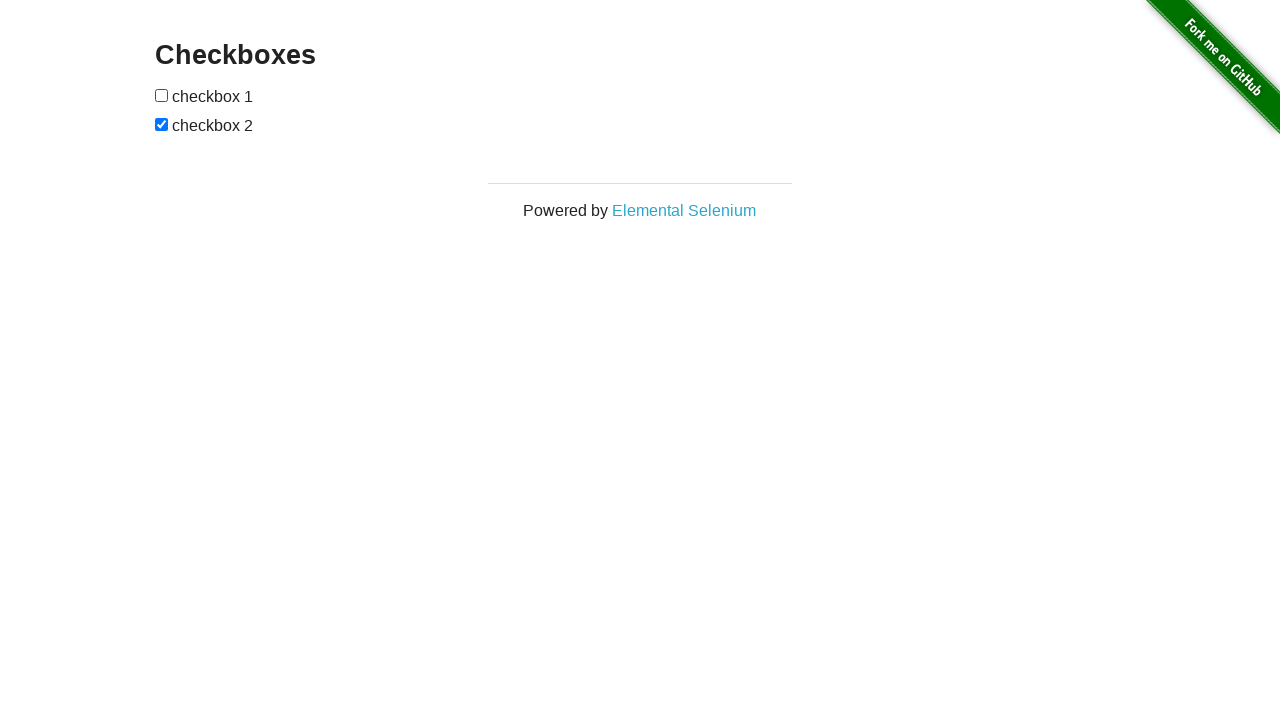

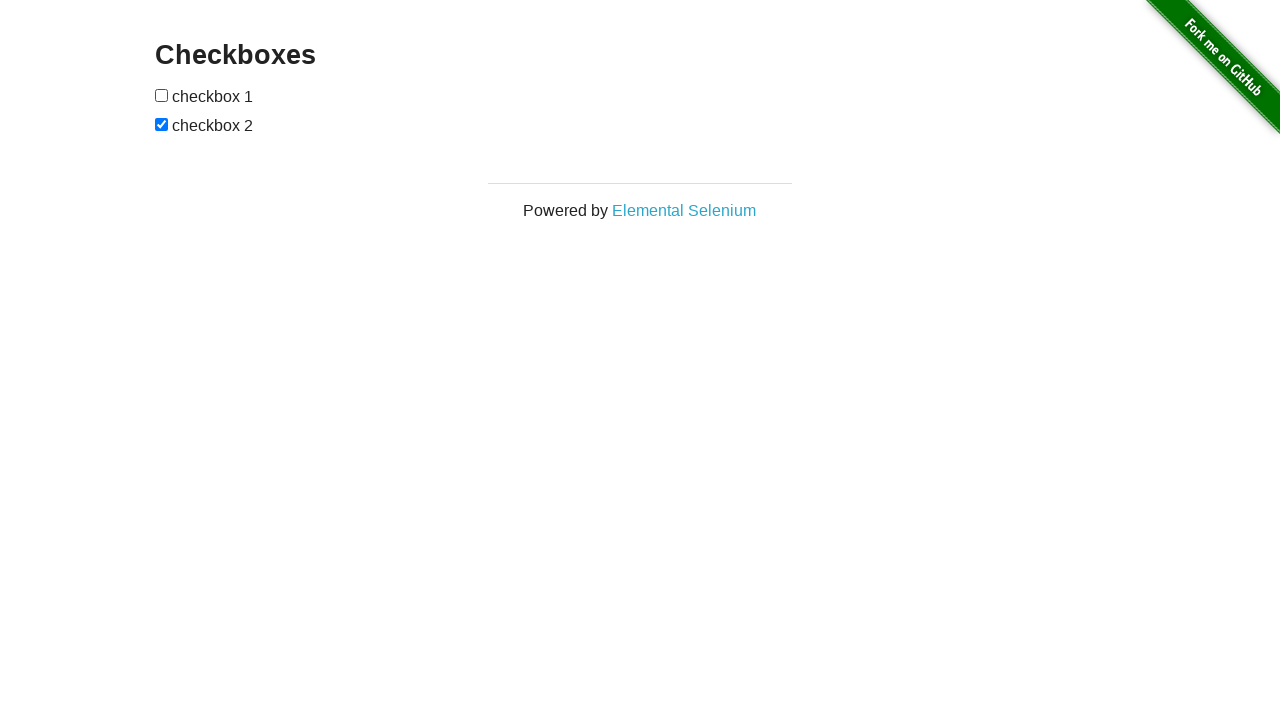